Tests registration form with uppercase characters of length greater than 50 in the username field.

Starting URL: https://buggy.justtestit.org/register

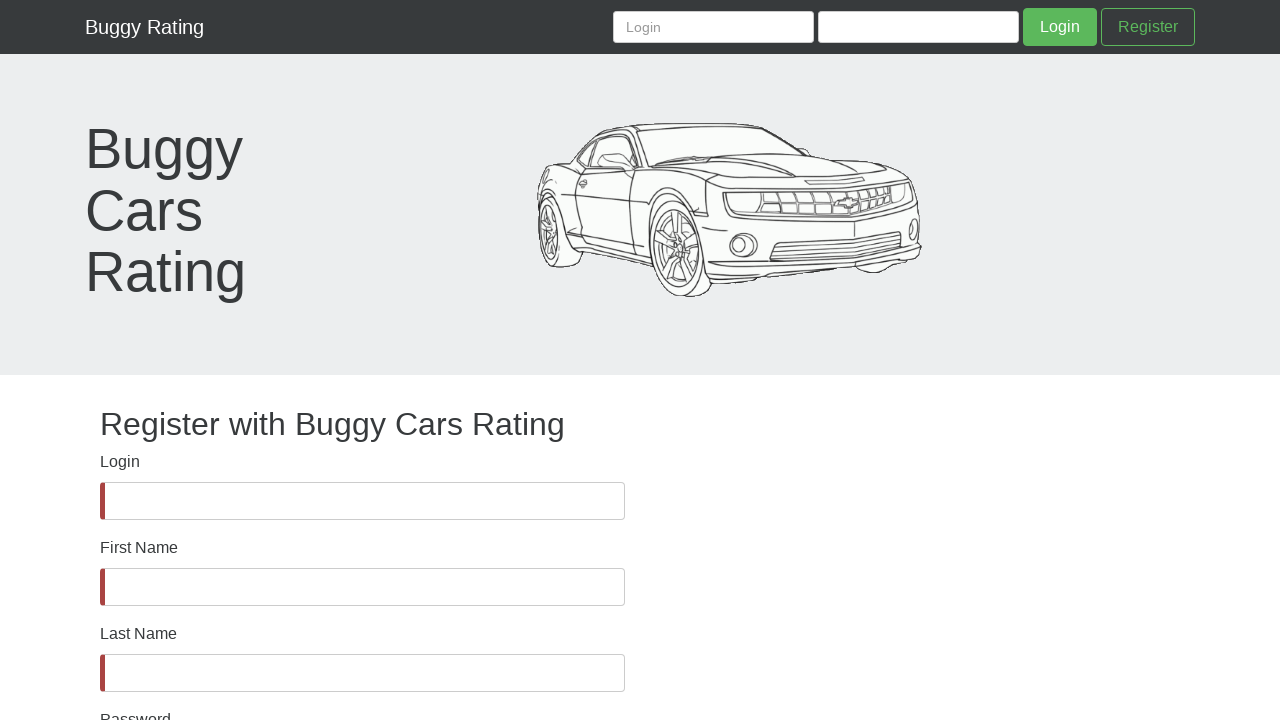

Waited for username field to be present in DOM
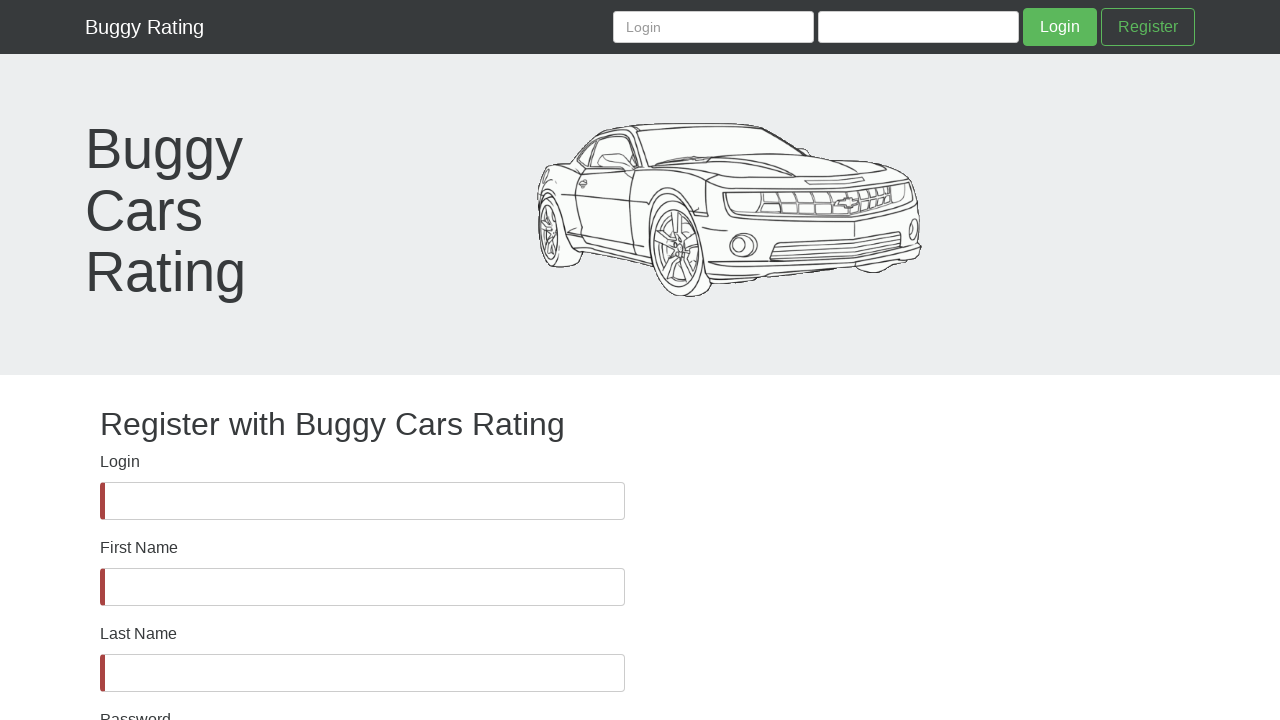

Verified username field is visible
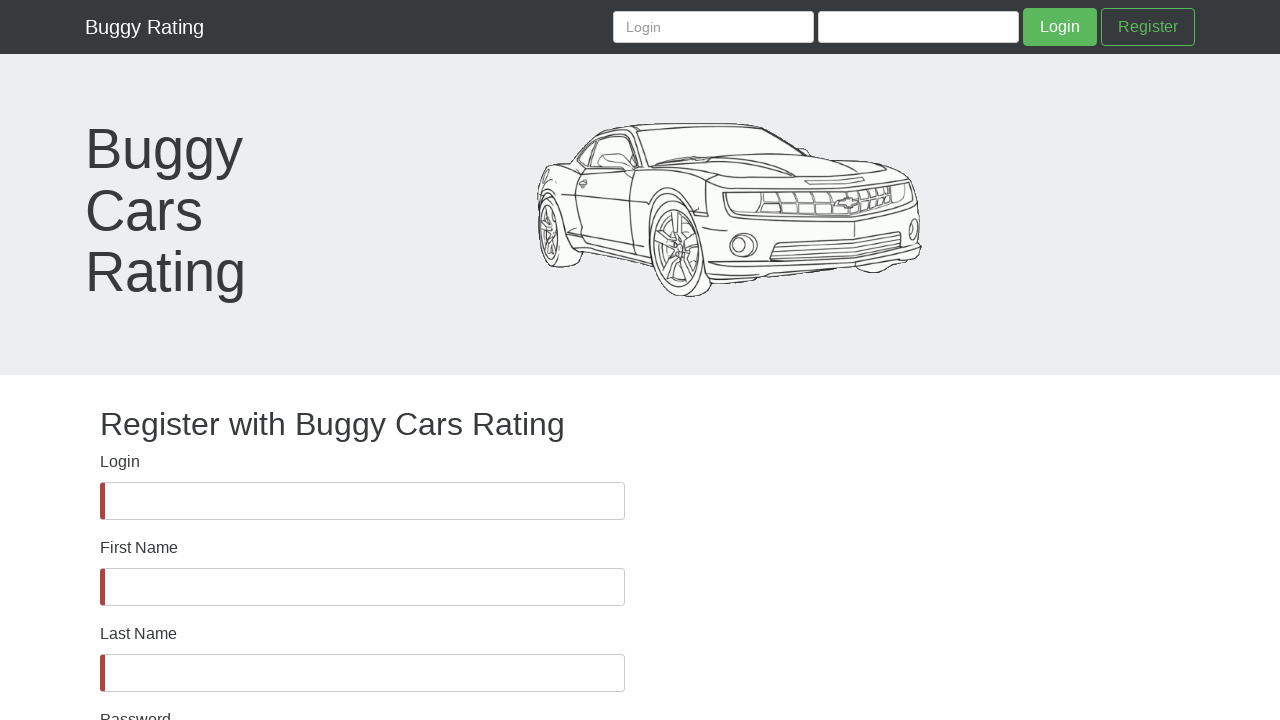

Filled username field with uppercase characters of length 74 (greater than 50) on #username
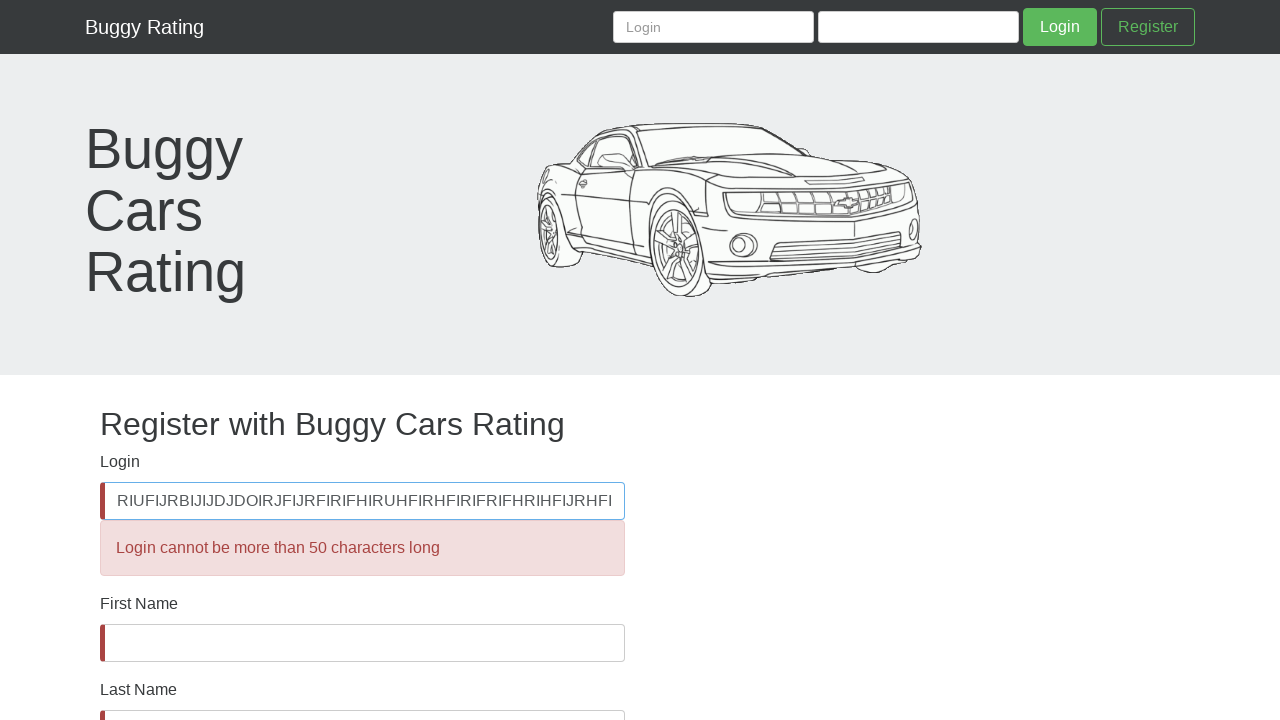

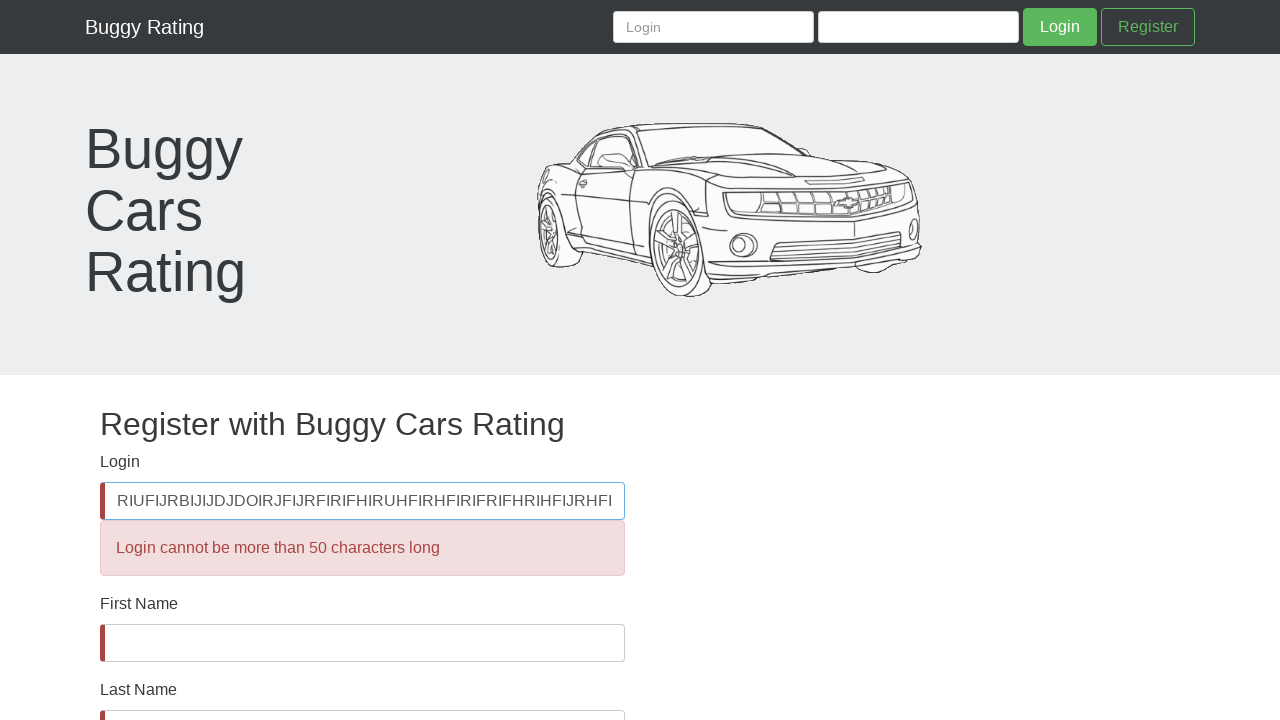